Tests multi-select functionality on a DevExpress demo page by clicking various feature checkboxes (3G, Bluetooth) and then selecting corresponding model checkboxes that appear after each selection.

Starting URL: https://demos.devexpress.com/aspxeditorsdemos/ListEditors/MultiSelect.aspx

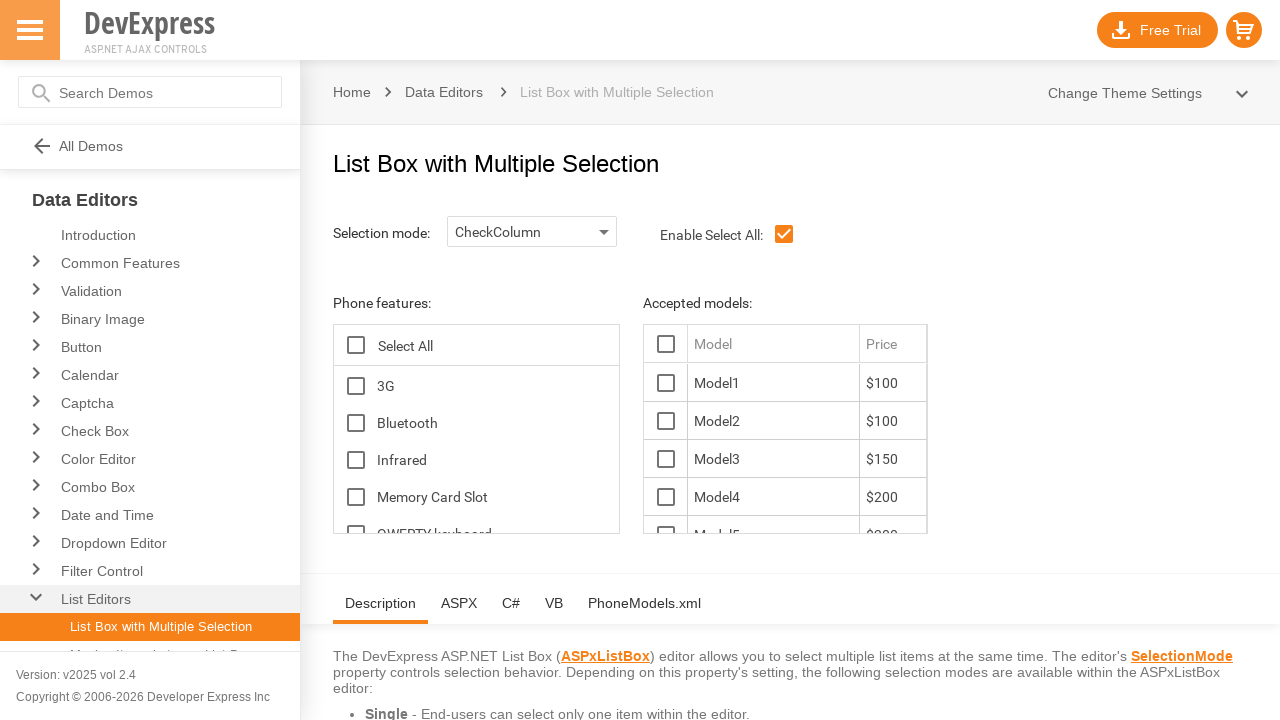

Clicked 3G feature checkbox at (356, 386) on xpath=//*[@id='ContentHolder_lbFeatures_TG_D']
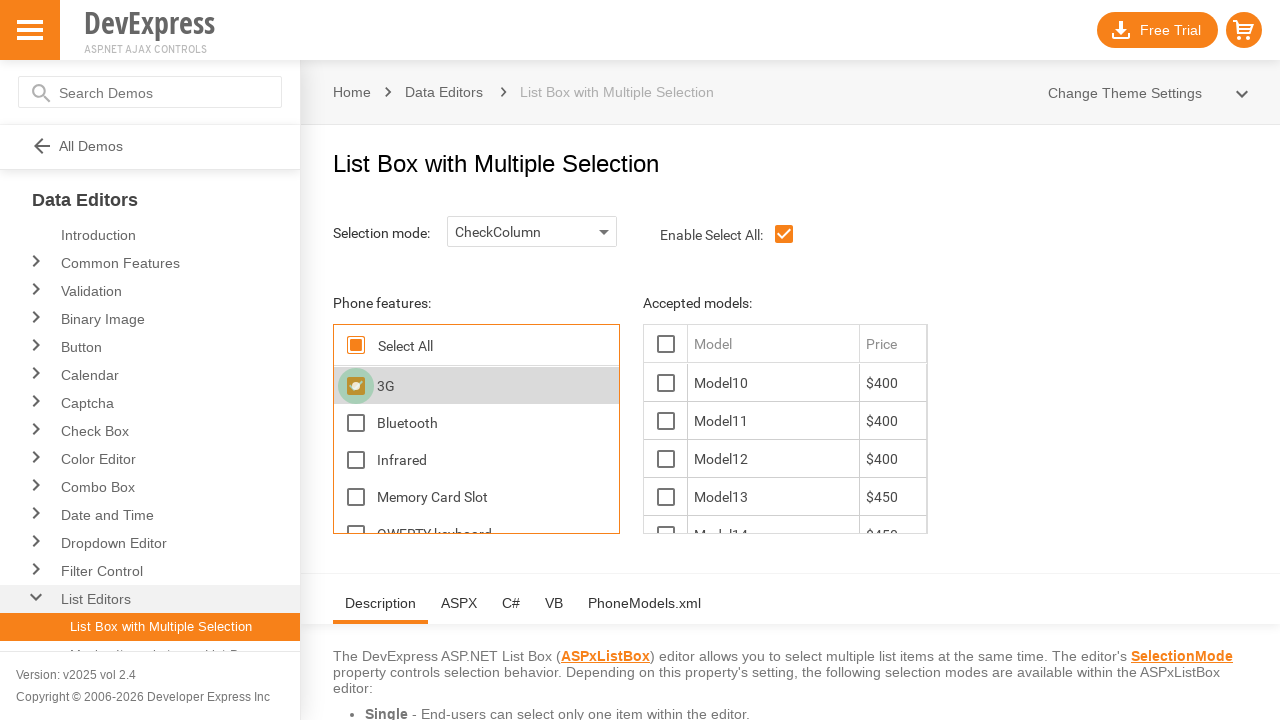

Model 10 checkbox became visible
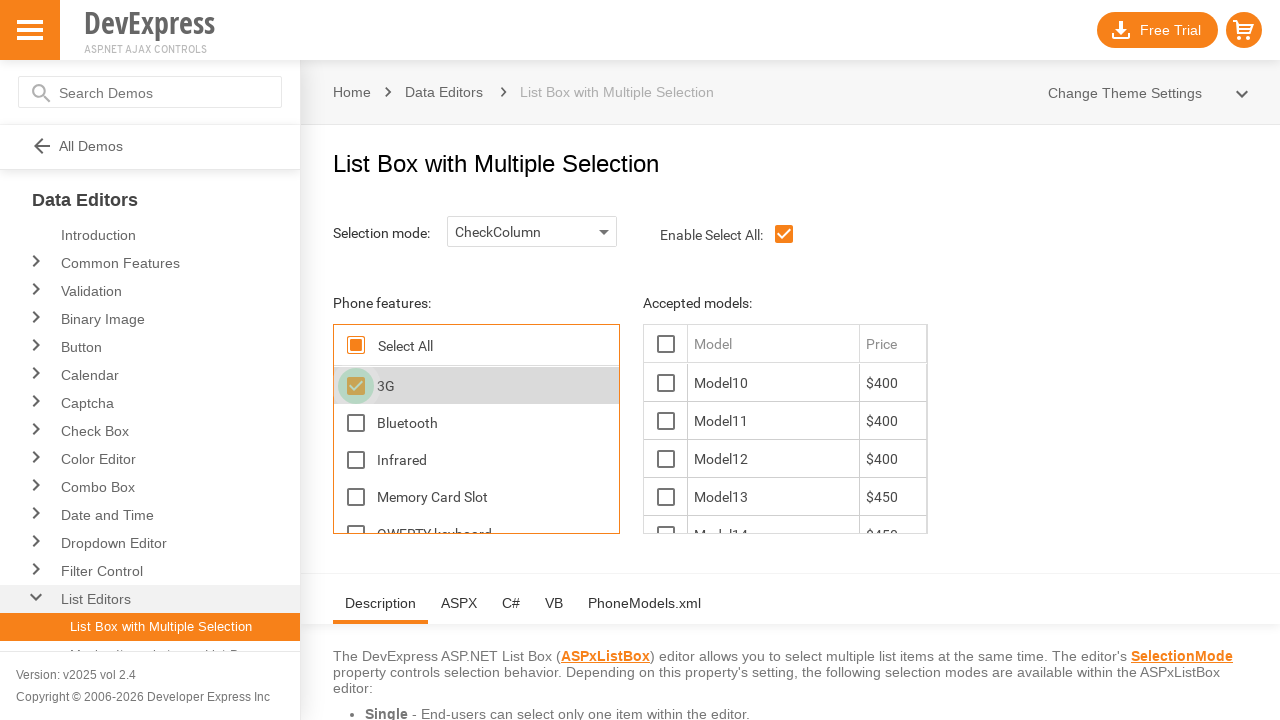

Clicked Model 10 checkbox at (666, 383) on xpath=//*[@id='ContentHolder_lbModels_10_D']
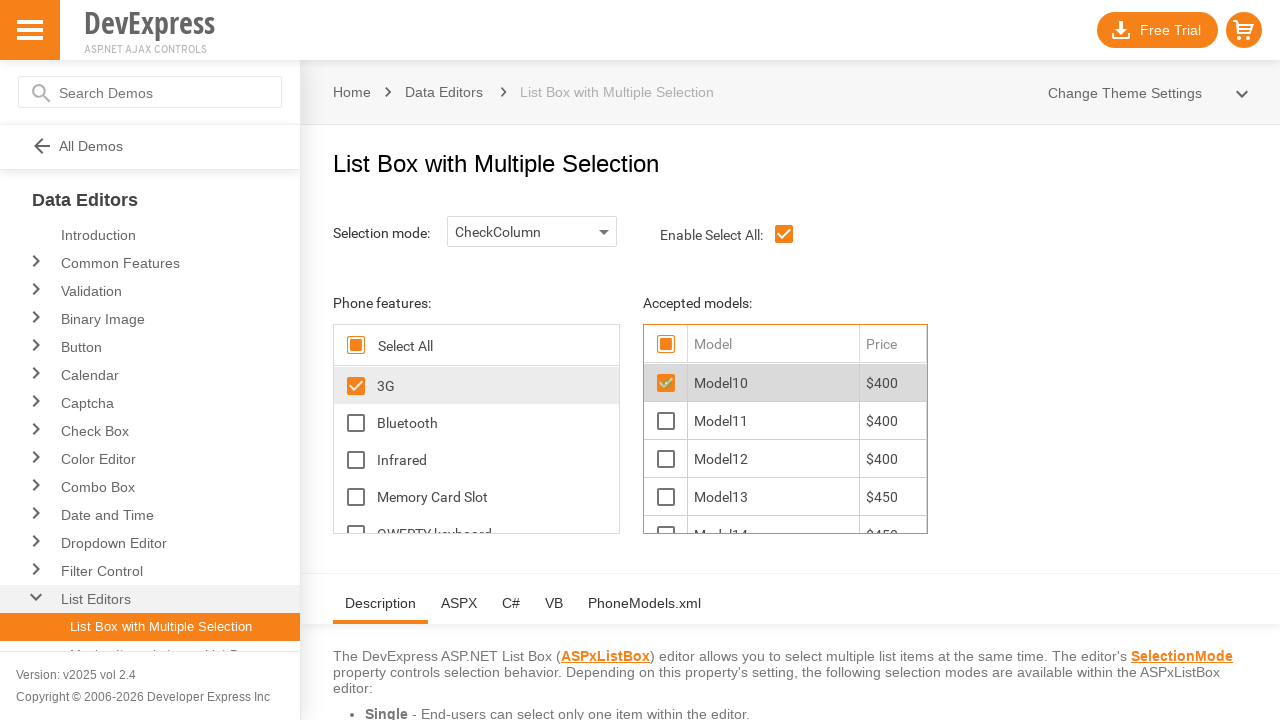

Clicked Bluetooth feature checkbox at (356, 423) on xpath=//*[@id='ContentHolder_lbFeatures_Bluetooth_D']
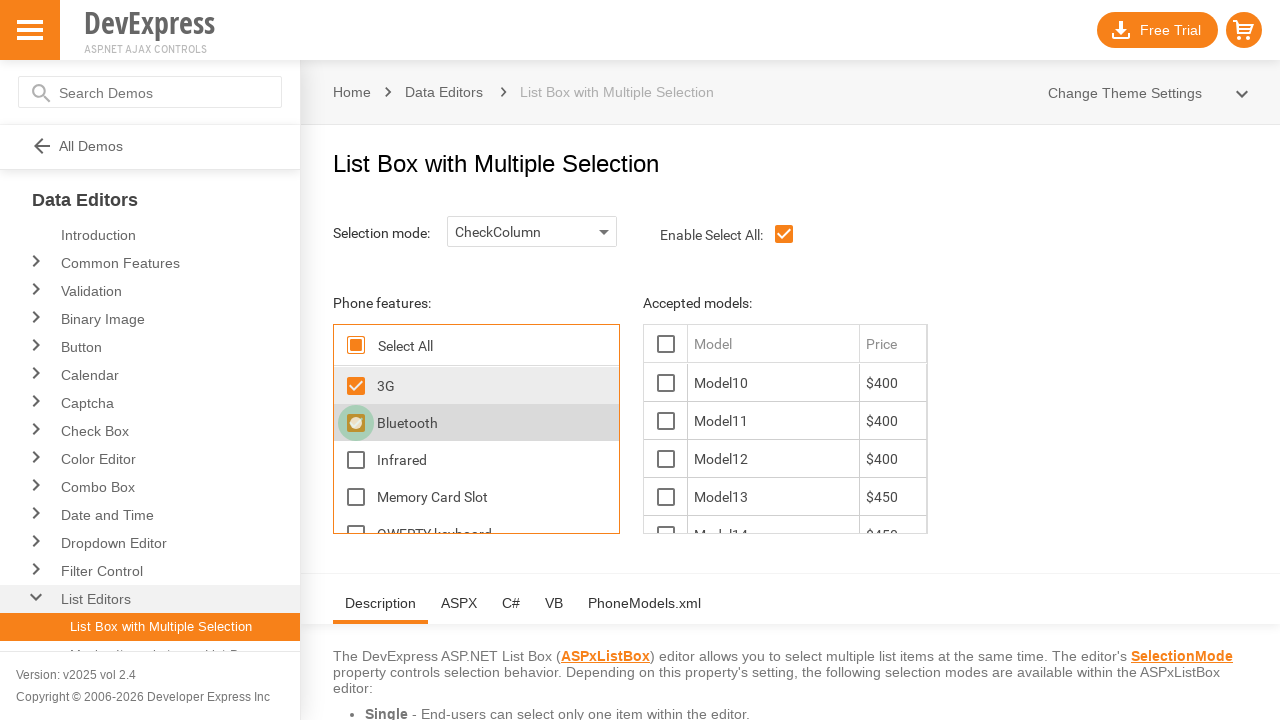

Model 11 checkbox became visible
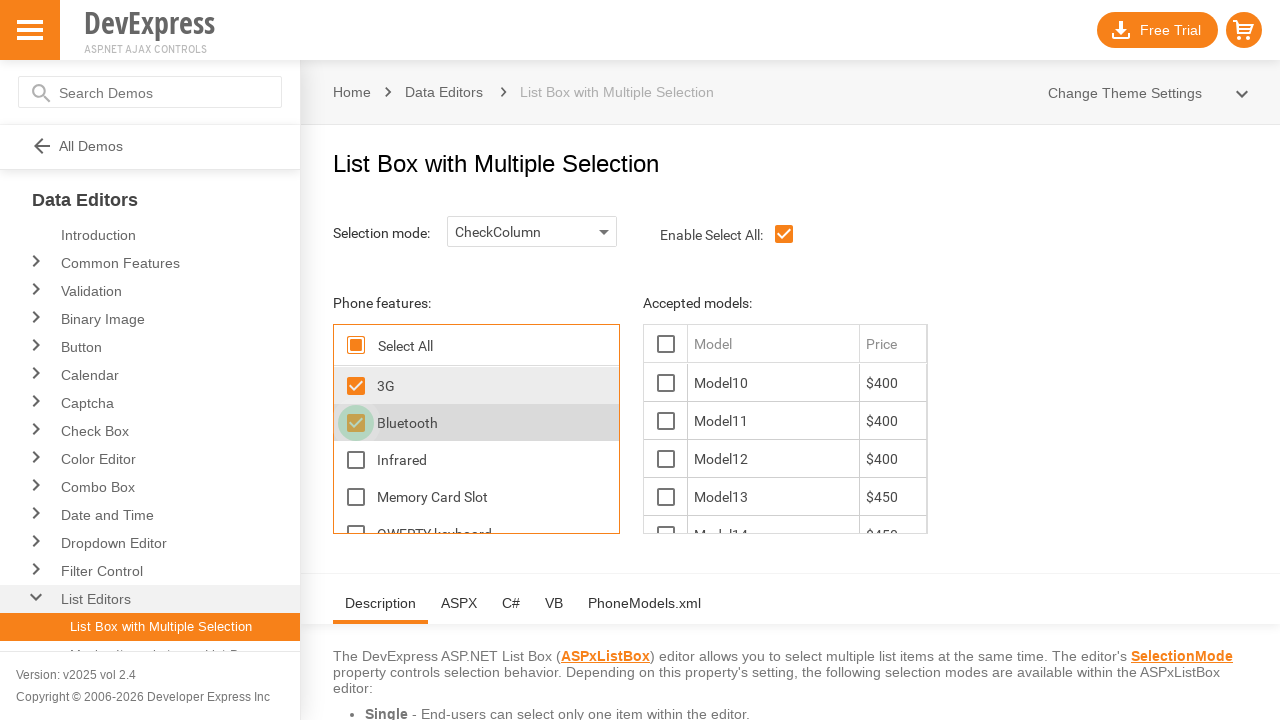

Clicked Model 11 checkbox at (666, 421) on xpath=//span[@id='ContentHolder_lbModels_11_D']
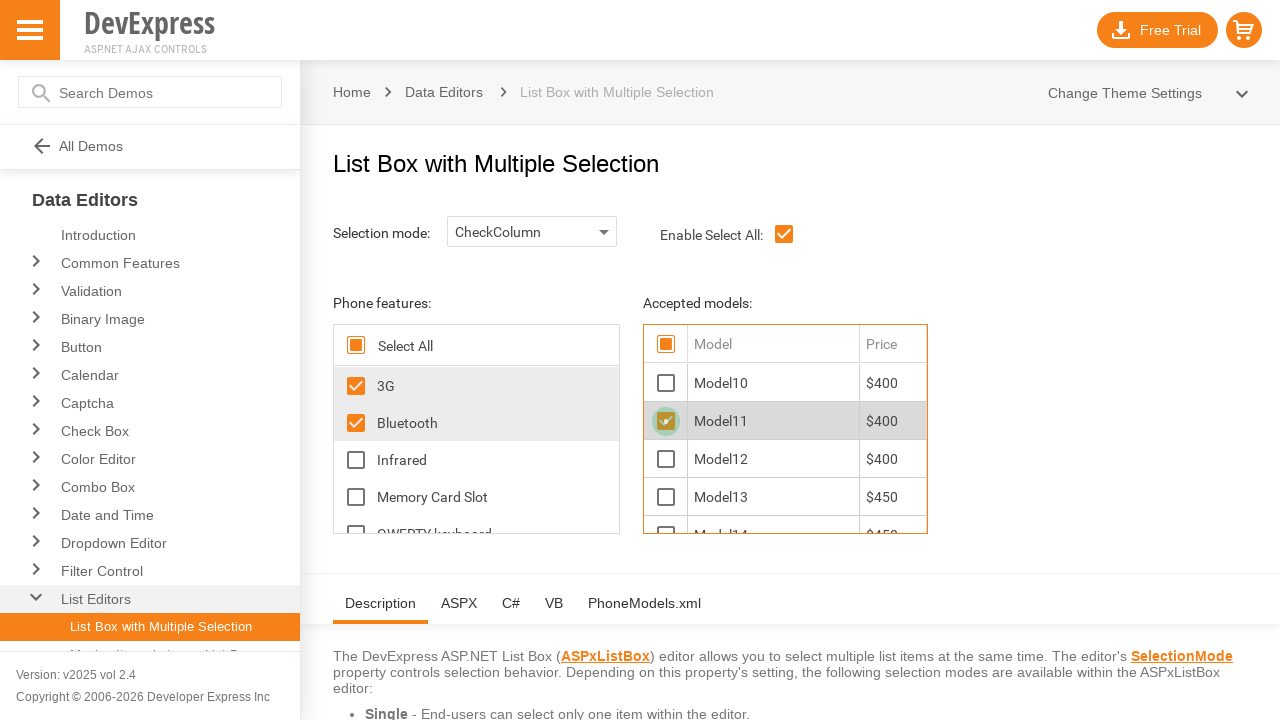

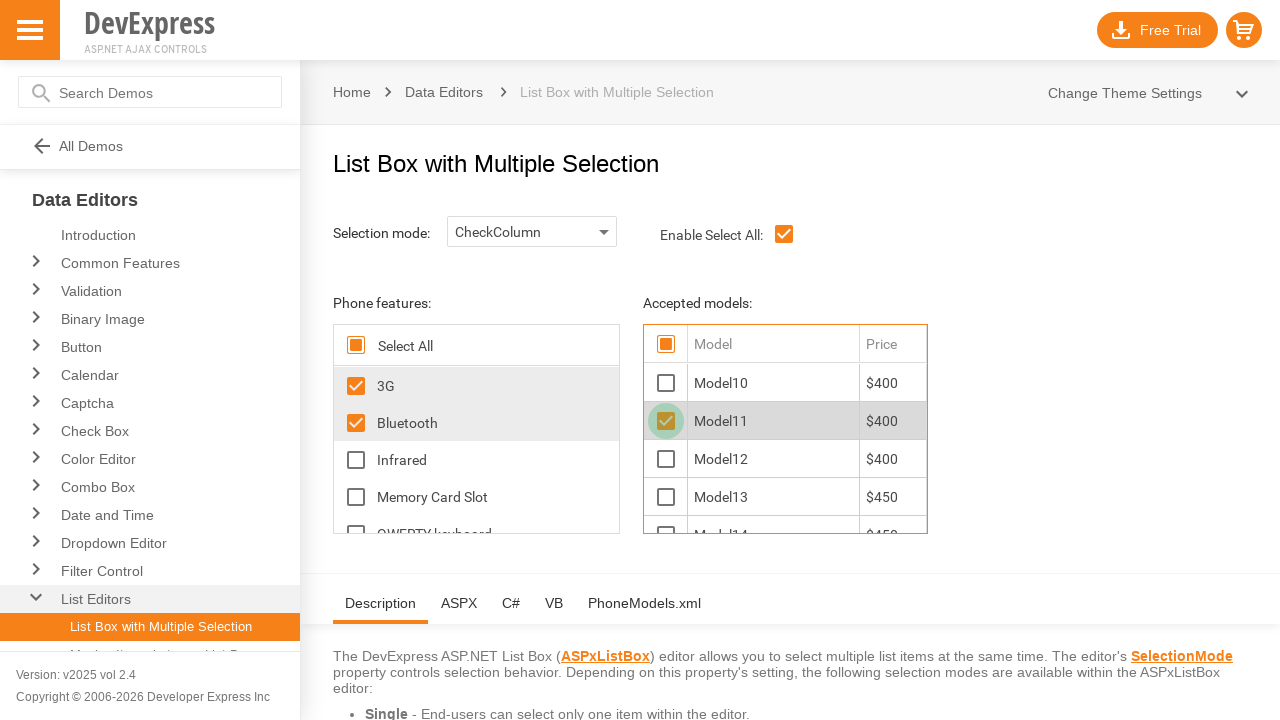